Tests the addition functionality of a calculator by entering two numbers and clicking the sum button, then verifying the result

Starting URL: https://antoniotrindade.com.br/treinoautomacao/desafiosoma.html

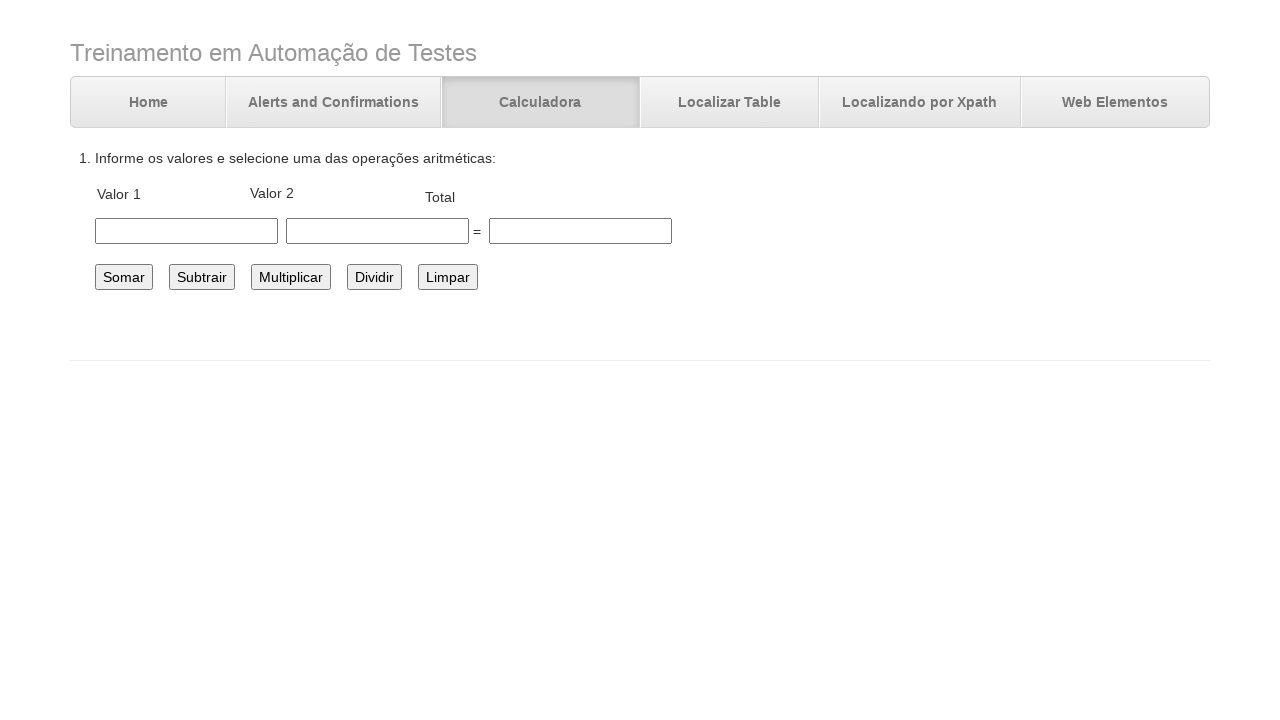

Navigated to calculator test page
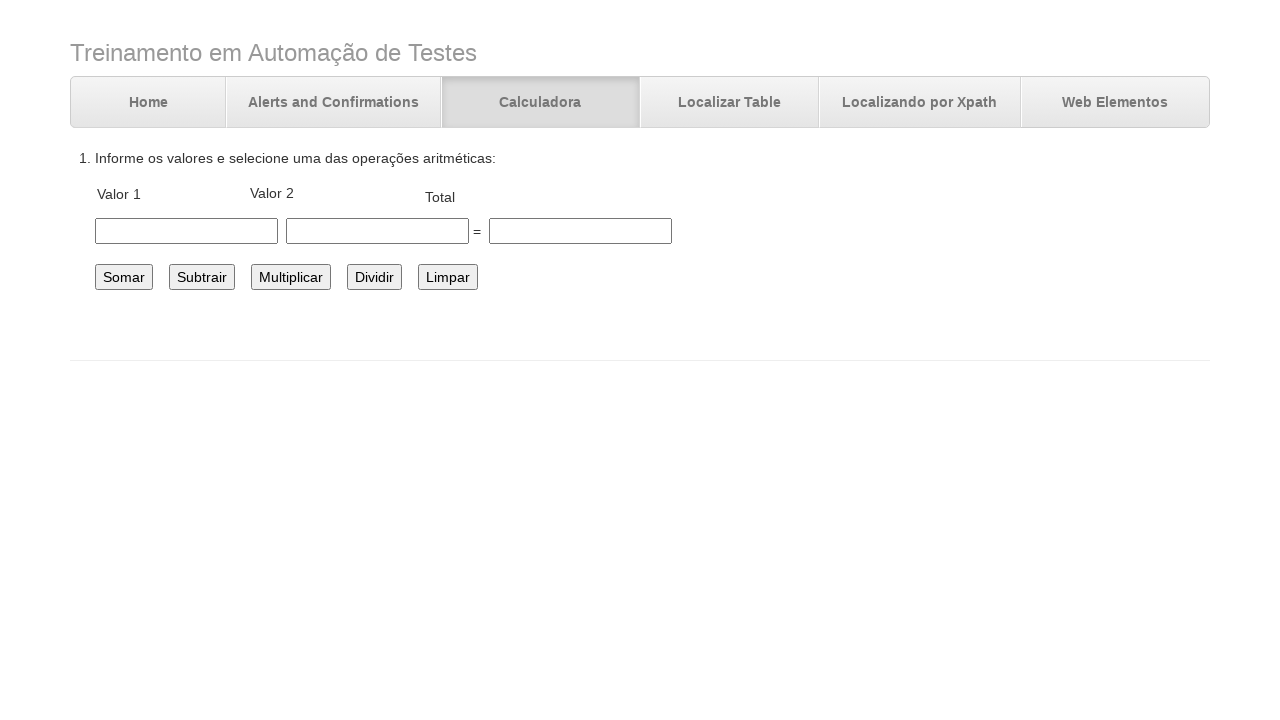

Entered first number: 5 on #number1
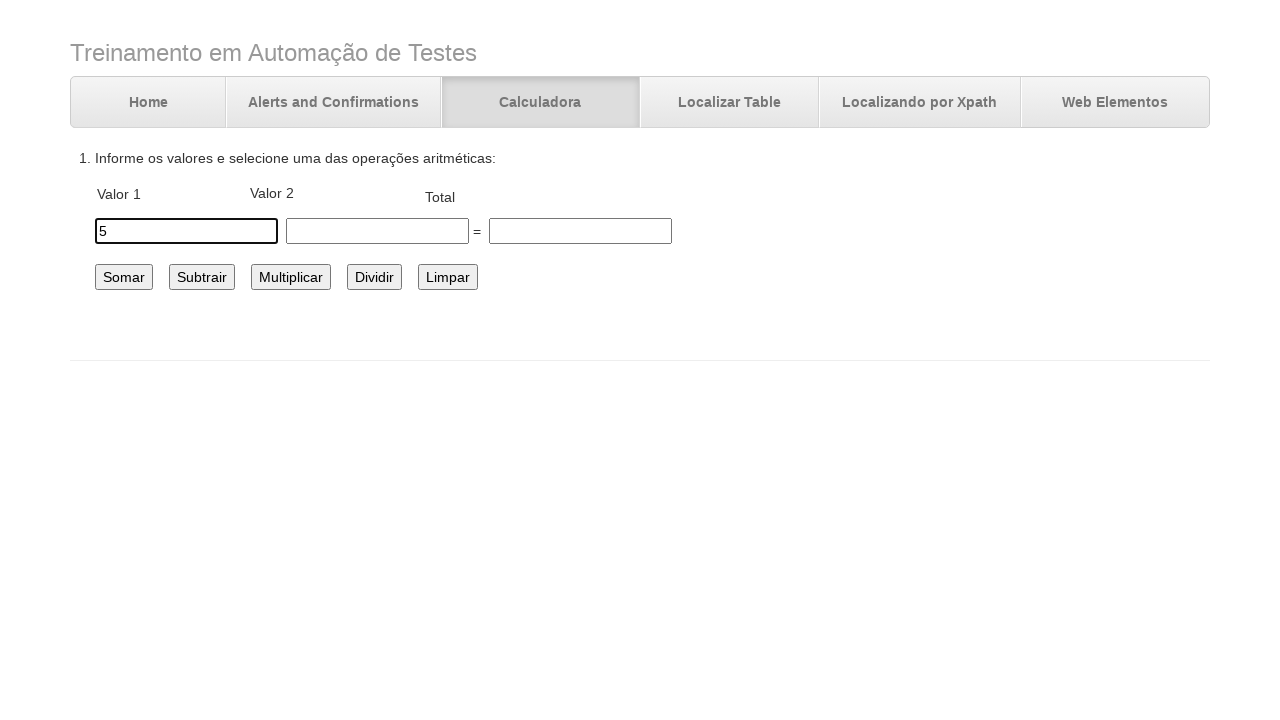

Entered second number: 8 on #number2
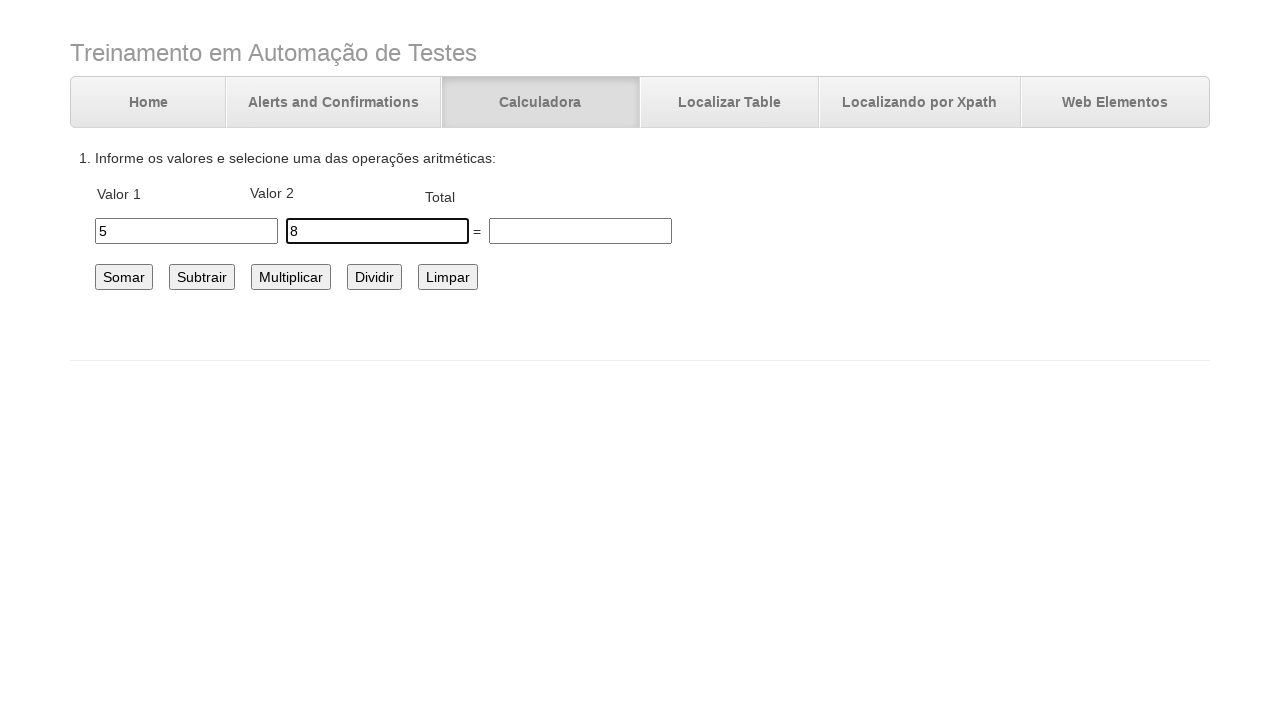

Clicked the sum button at (124, 277) on #somar
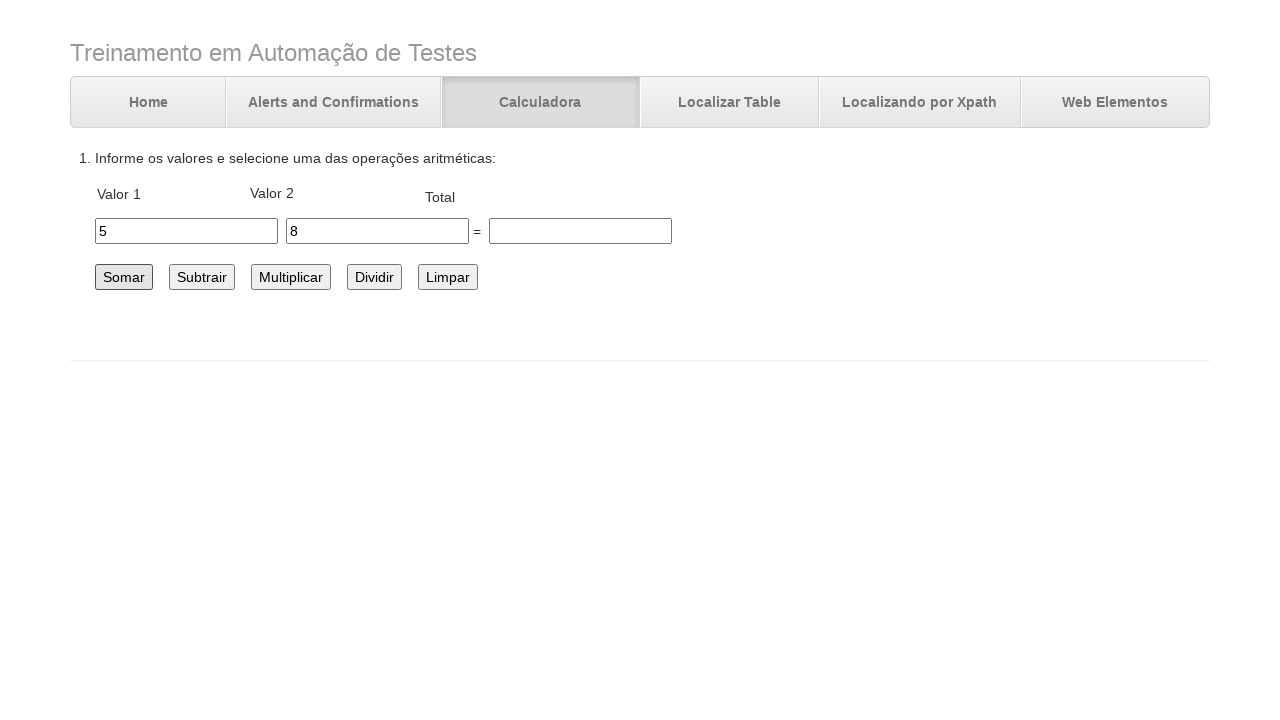

Verified result equals 13
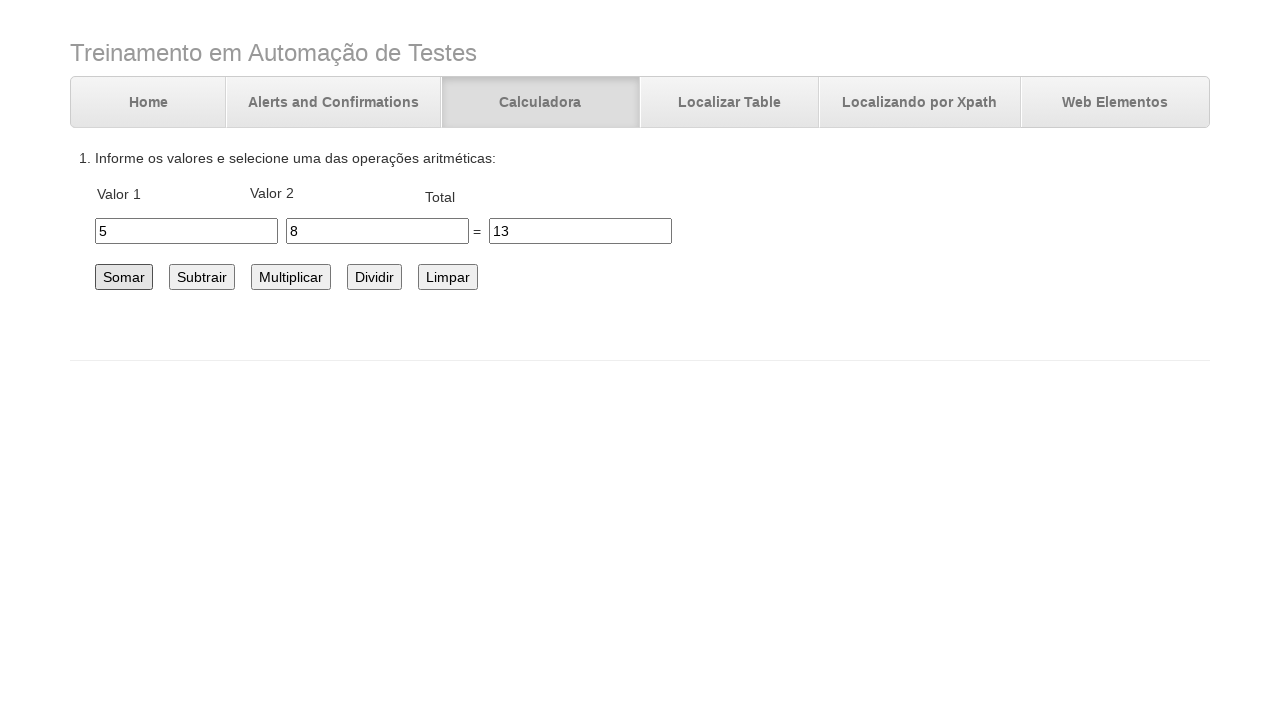

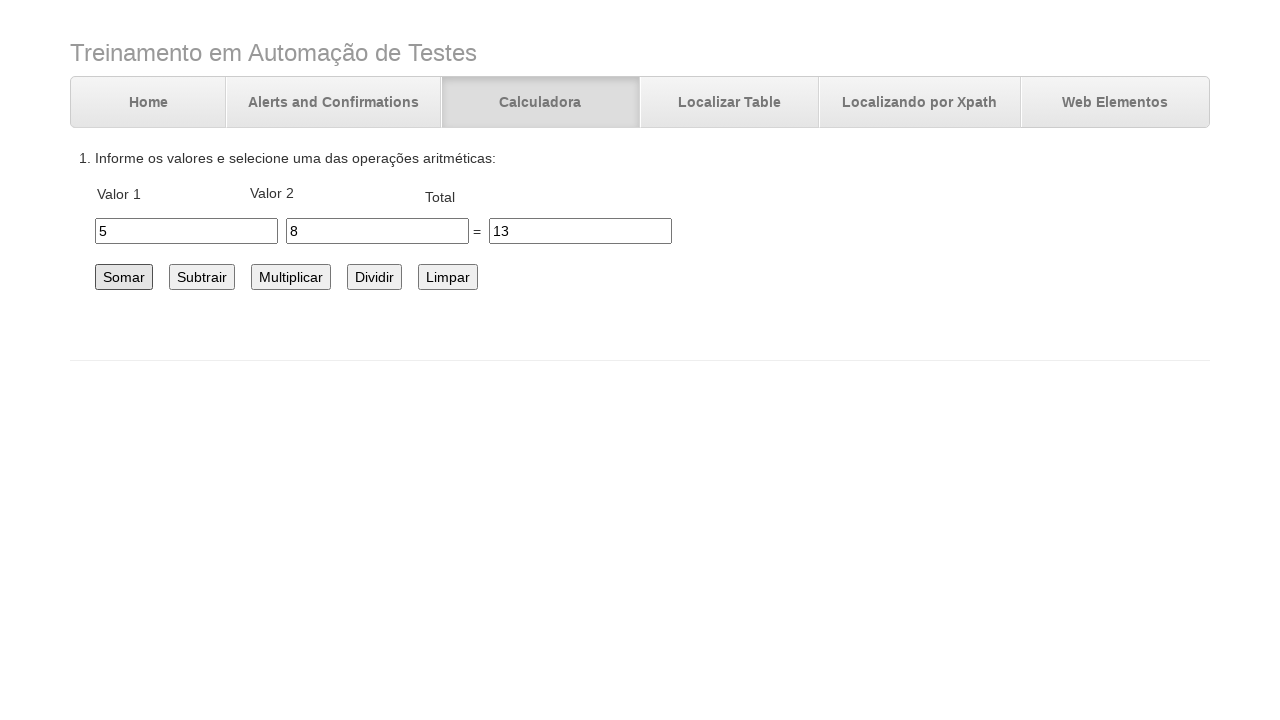